Tests slider interaction by dragging the slider handle to a new position using drag and drop action

Starting URL: https://www.globalsqa.com/demoSite/practice/slider/steps.html

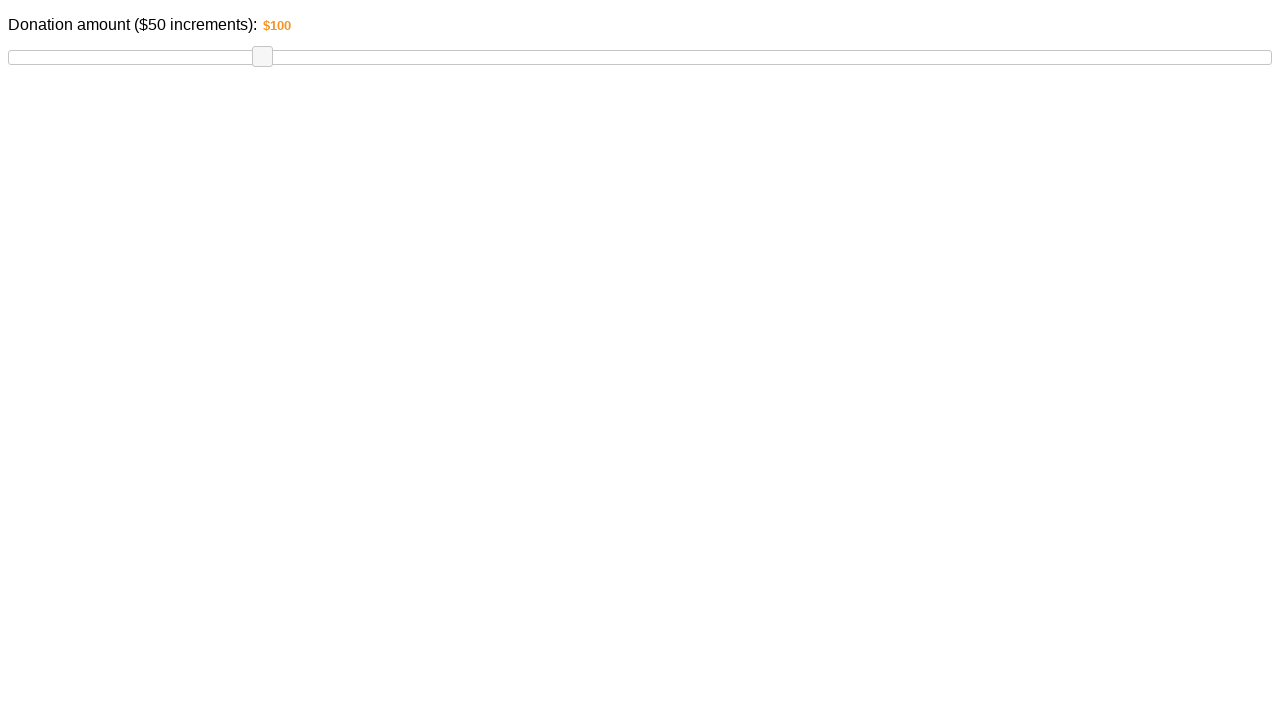

Located slider handle element
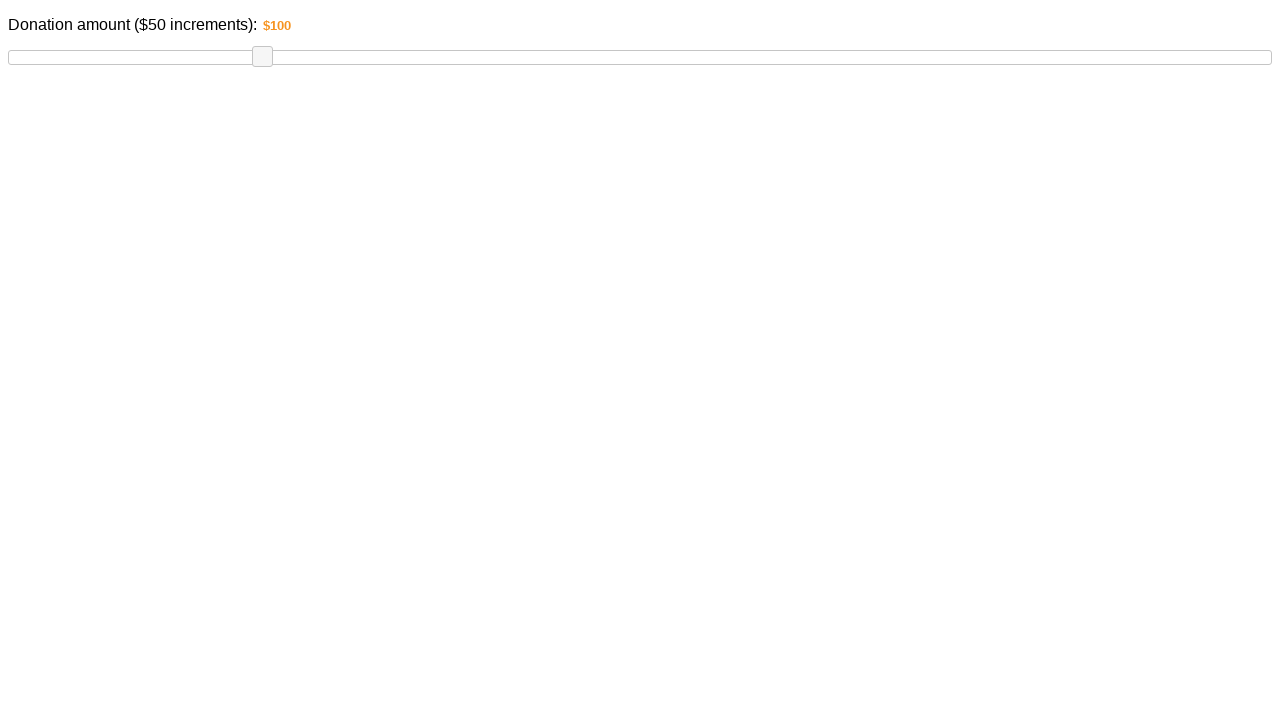

Slider handle became visible
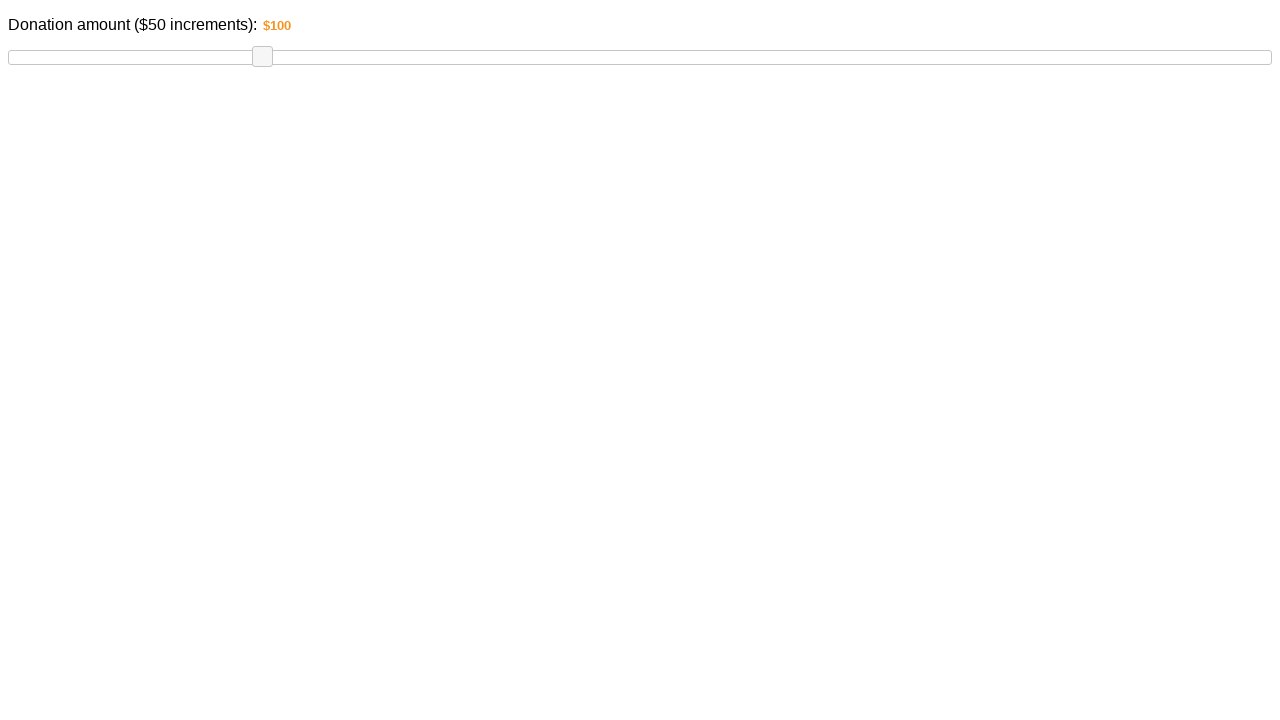

Retrieved slider handle bounding box coordinates
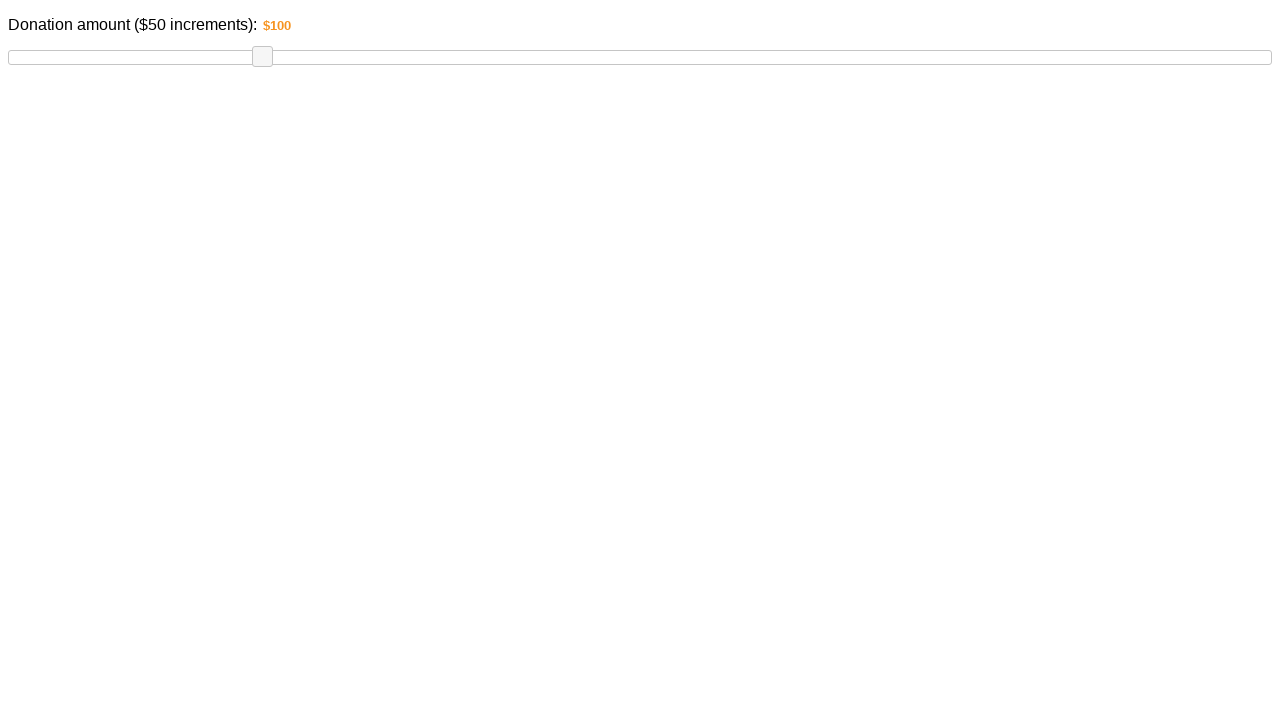

Moved mouse to slider handle center position at (262, 57)
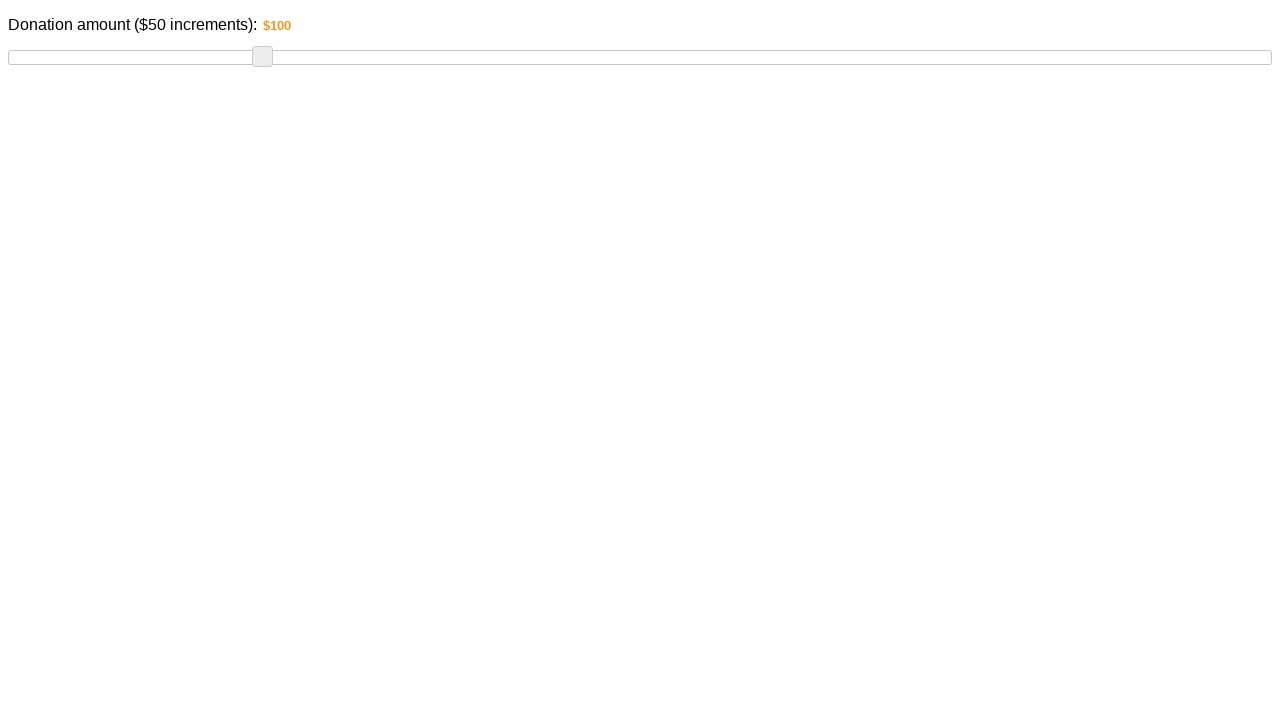

Pressed mouse button down on slider handle at (262, 57)
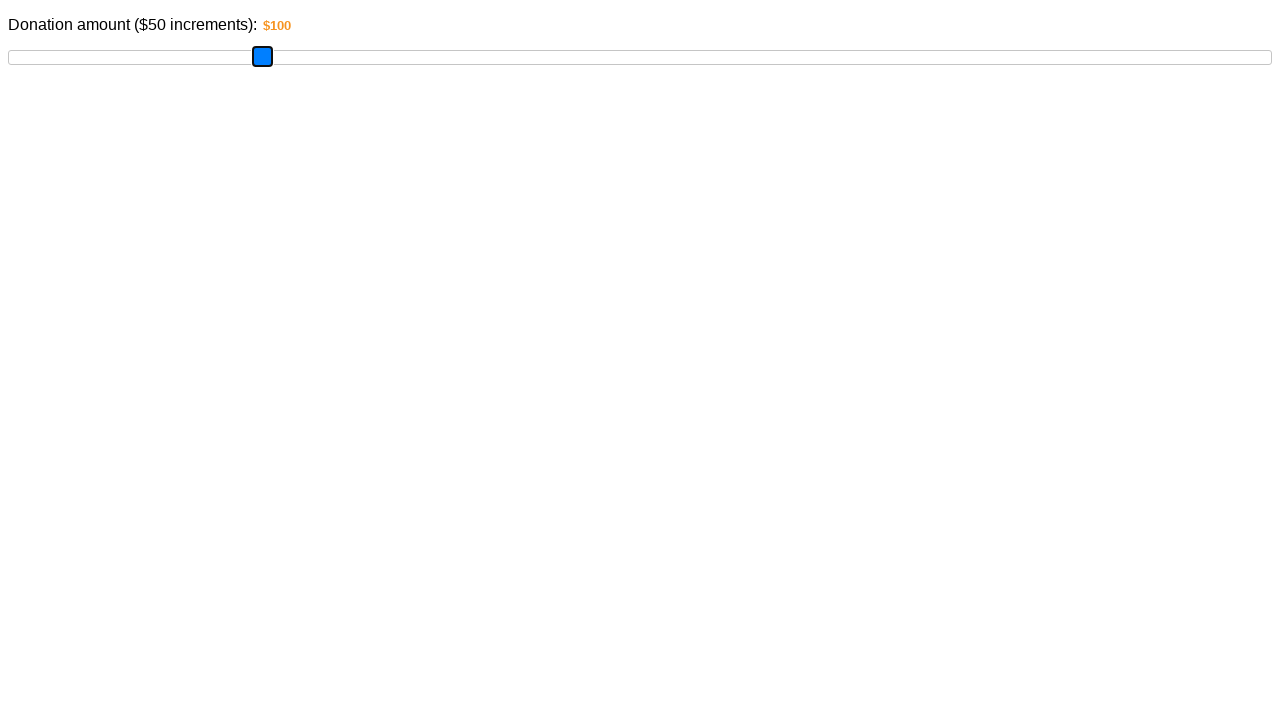

Dragged slider handle 450px to the right at (712, 57)
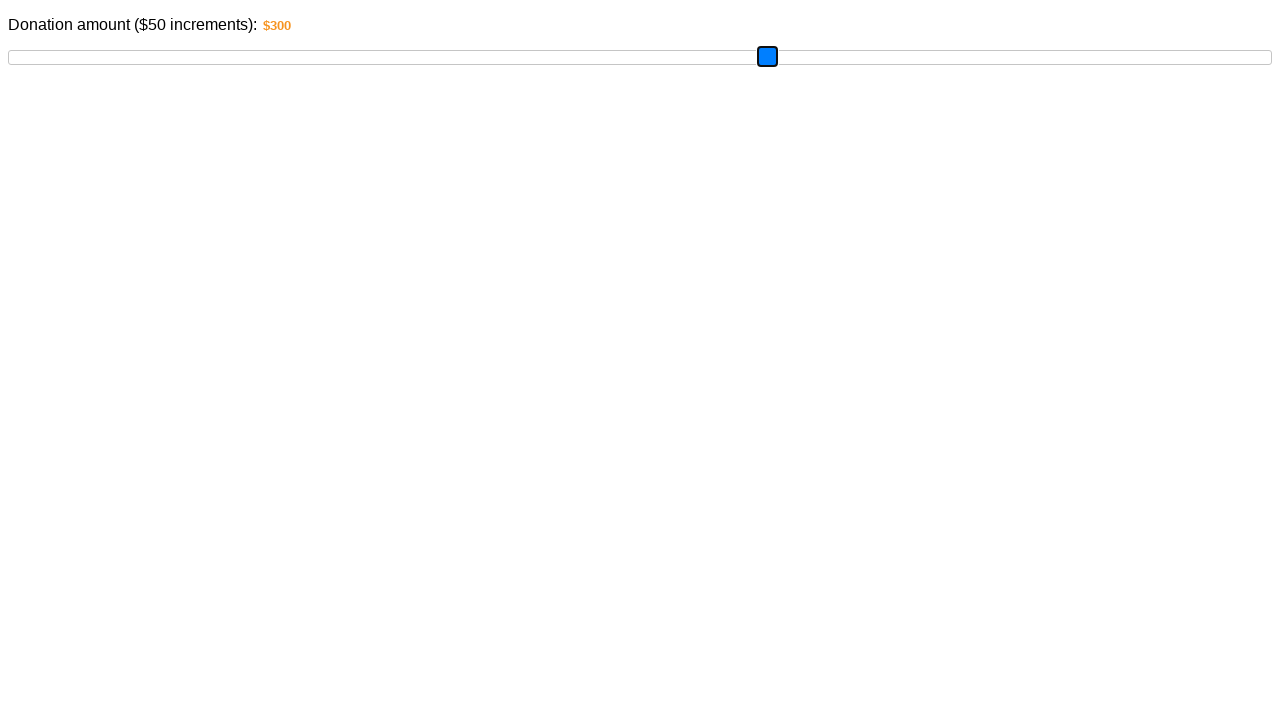

Released mouse button, slider drag complete at (712, 57)
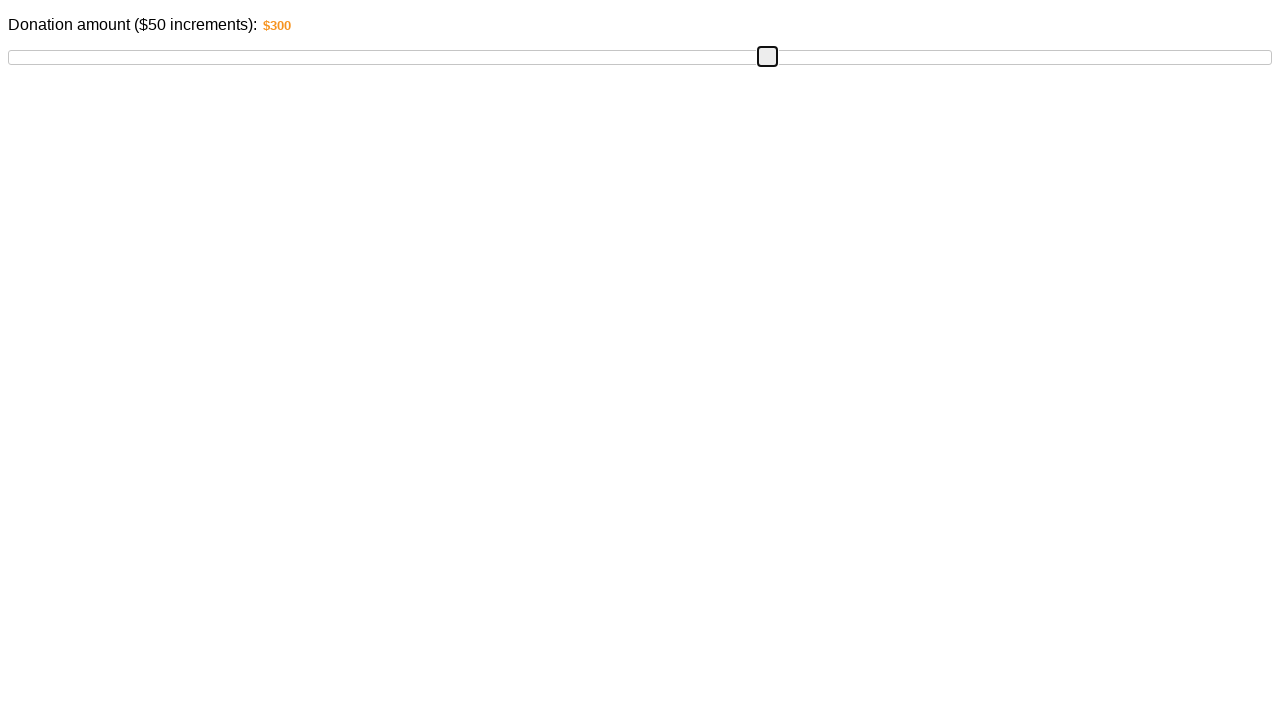

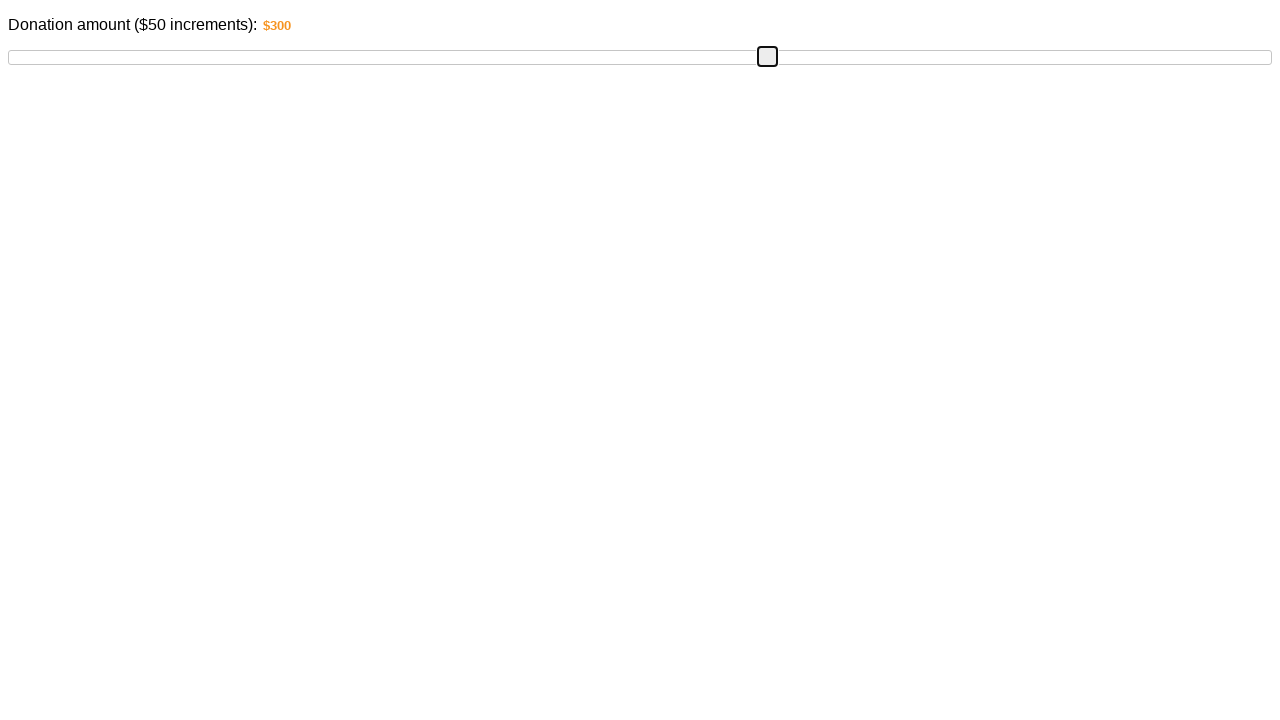